Clicks a link with calculated text, then fills a form with personal details and submits

Starting URL: http://suninjuly.github.io/find_link_text

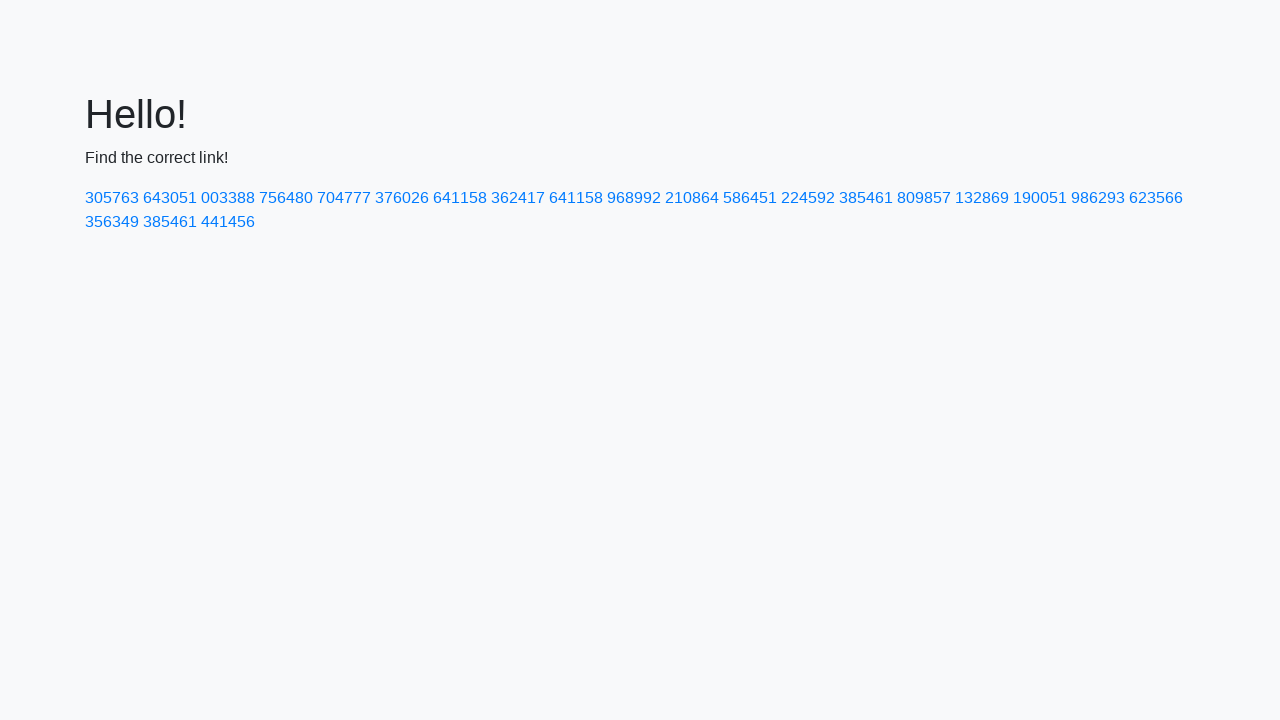

Clicked link with calculated text value at (808, 198) on text=224592
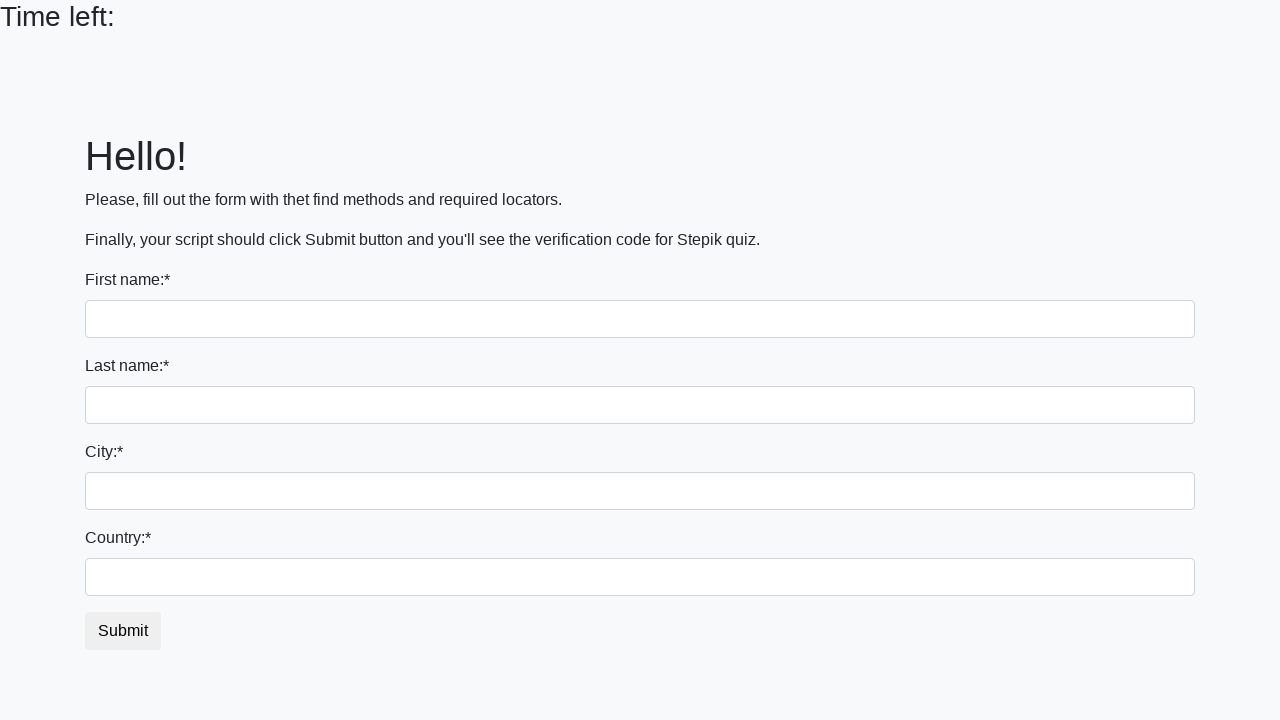

Filled first name field with 'Ivan' on input >> nth=0
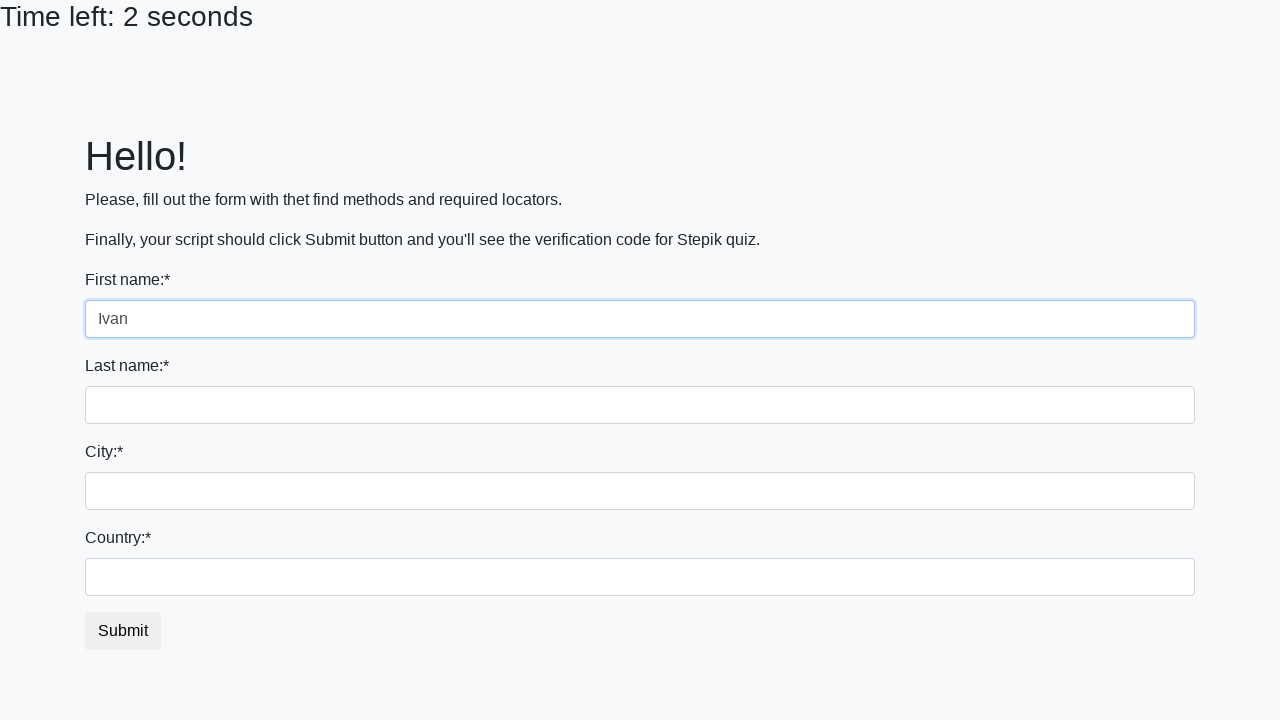

Filled last name field with 'Petrov' on input[name='last_name']
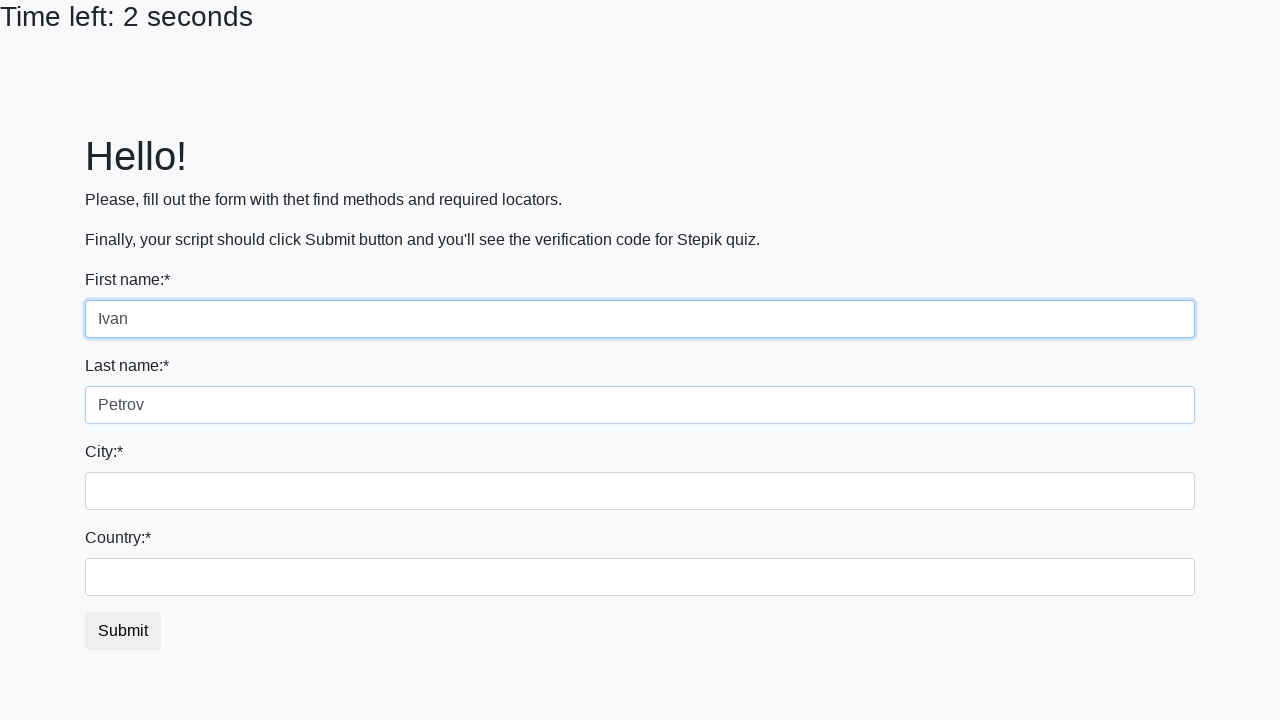

Filled city field with 'Smolensk' on .city
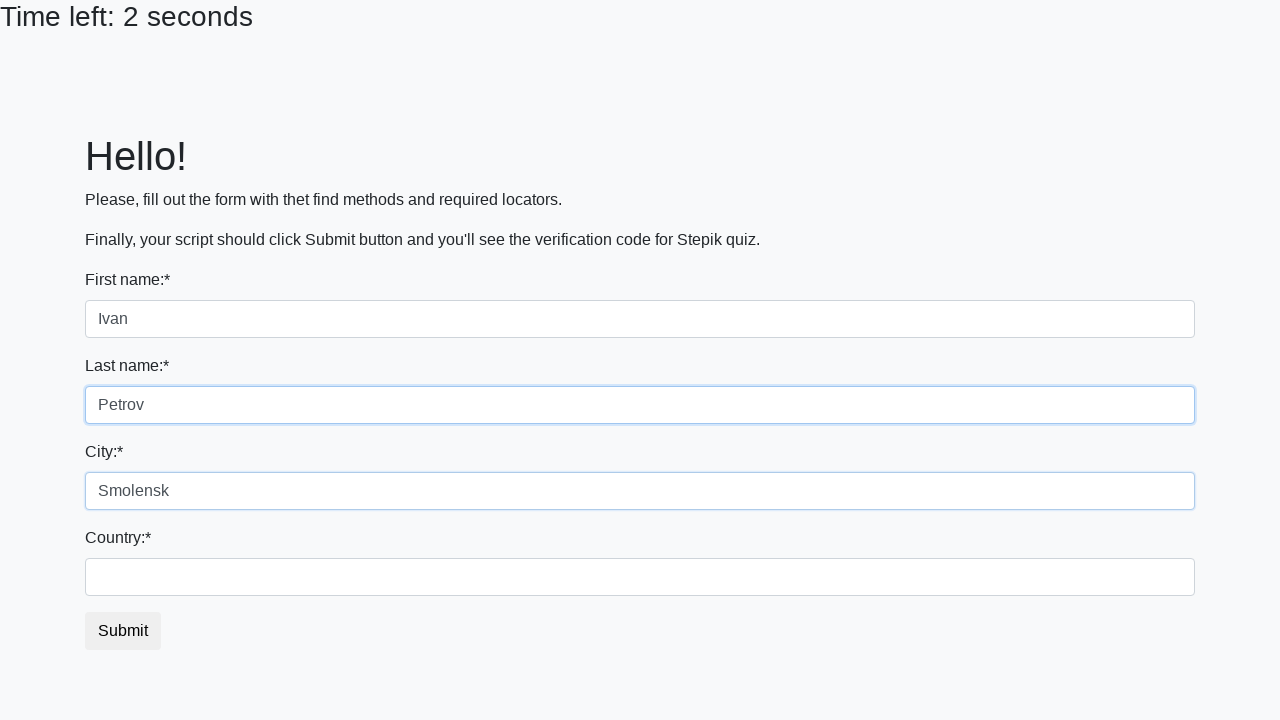

Filled country field with 'Russia' on #country
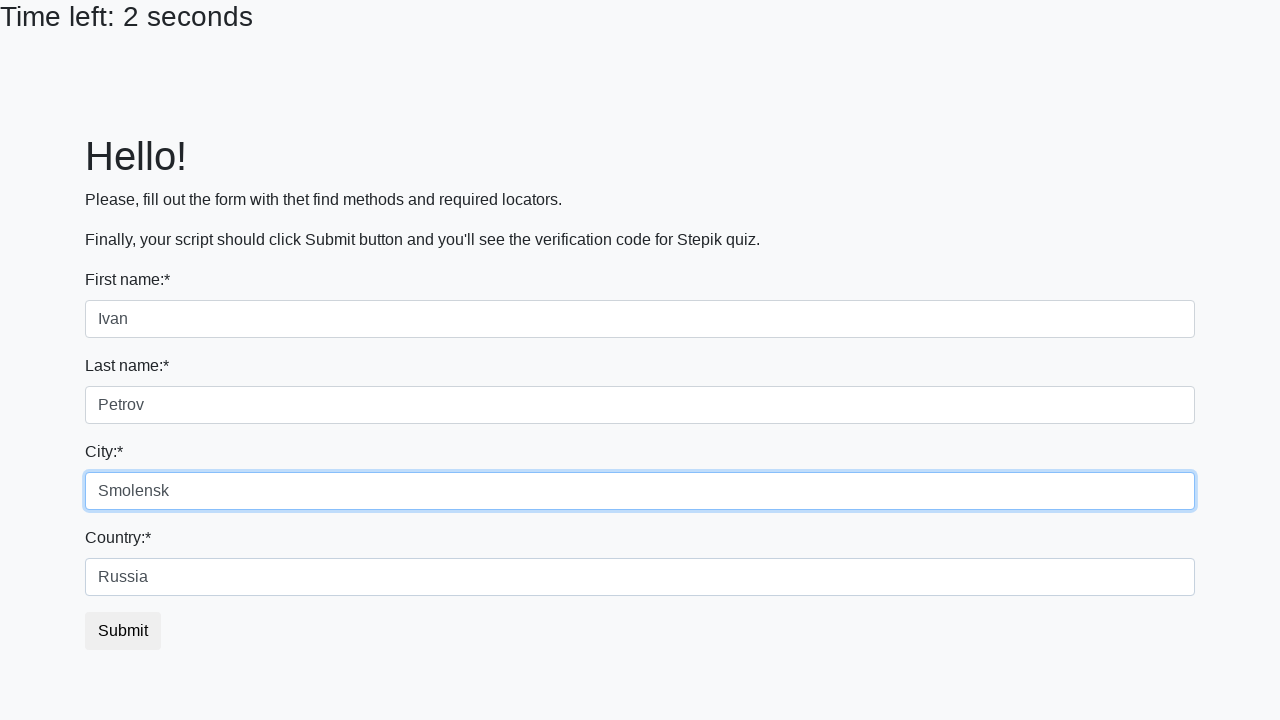

Clicked submit button to submit form at (123, 631) on button.btn
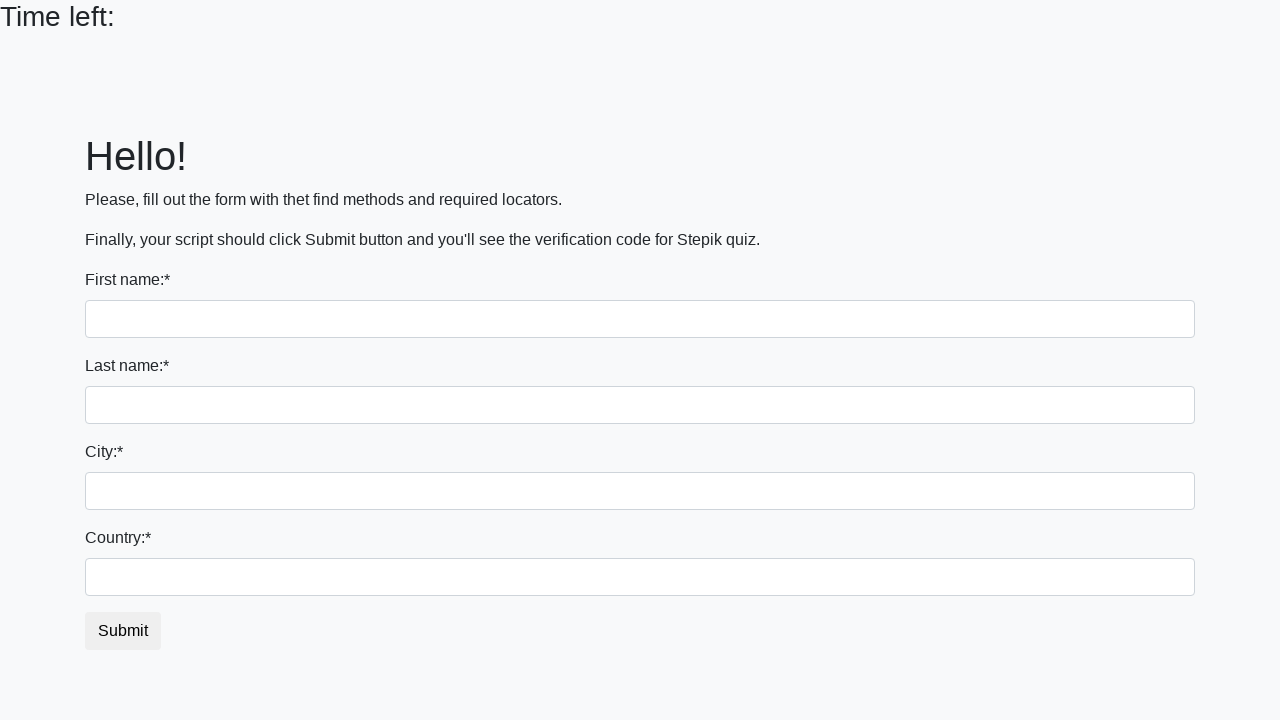

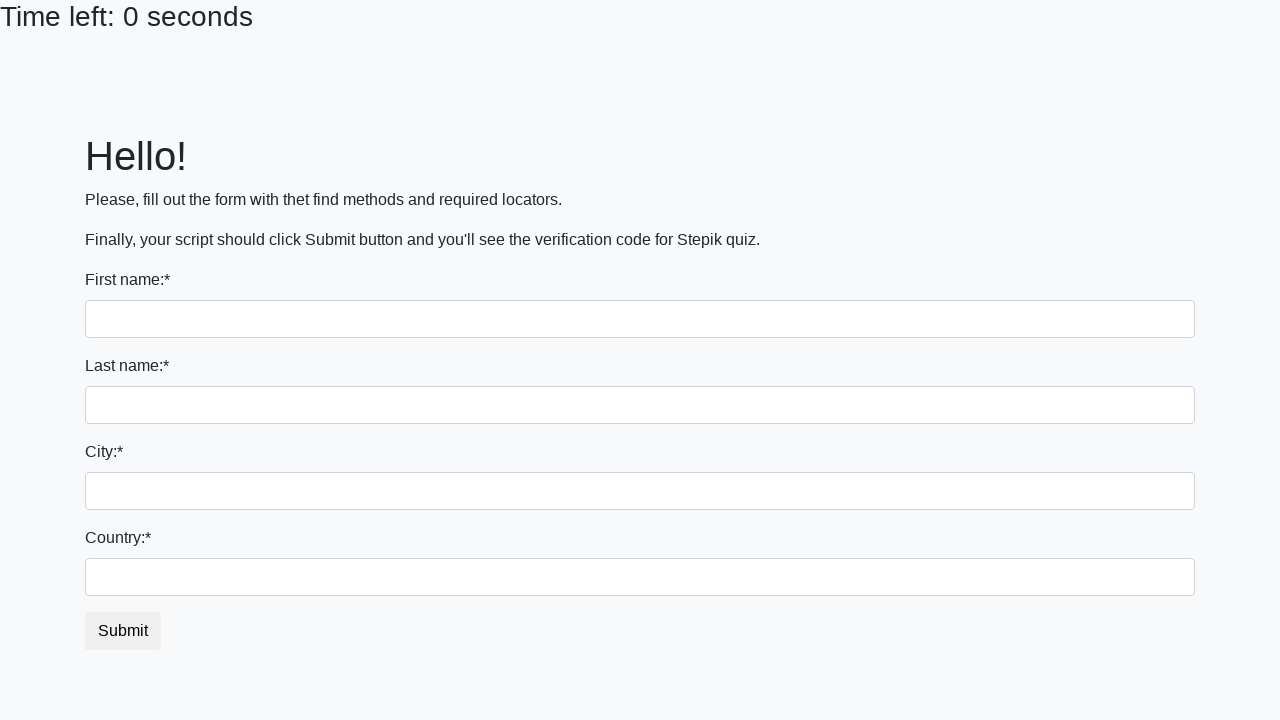